Tests window handling functionality by clicking a link that opens a new window, verifying the new window's title, and switching back to the original window

Starting URL: https://the-internet.herokuapp.com/windows

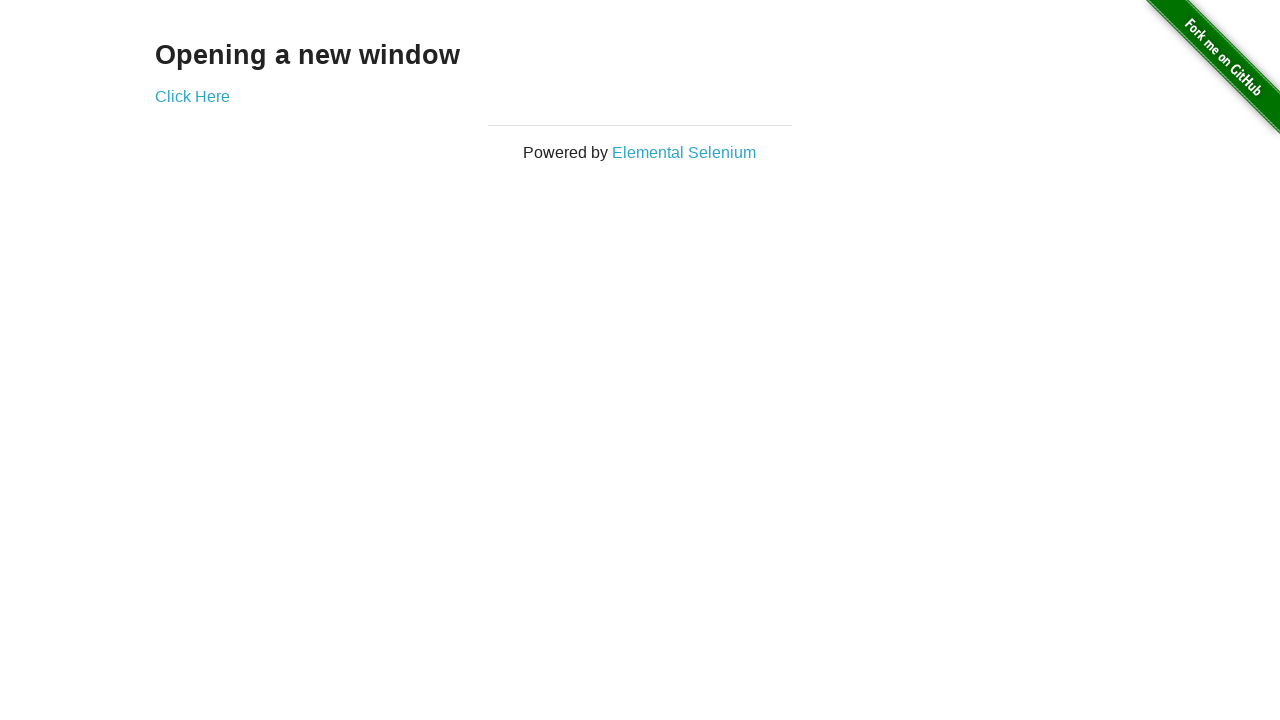

Located the 'Opening a new window' heading
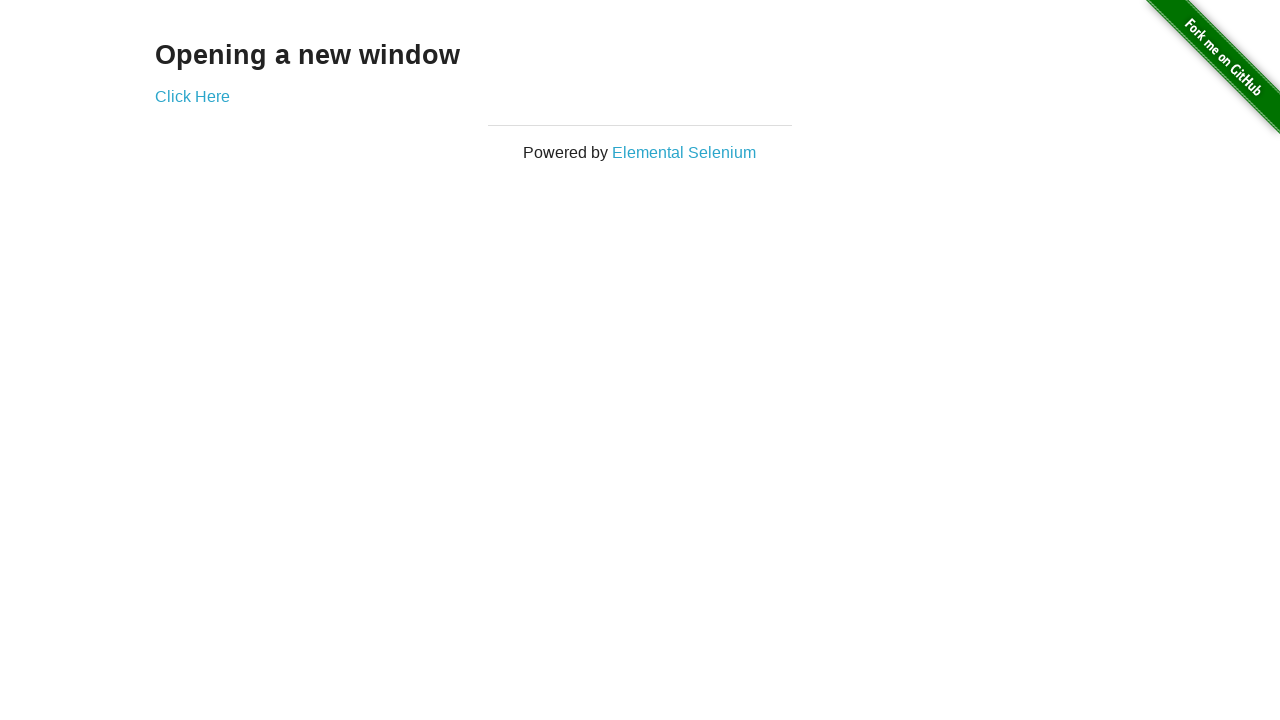

Verified the heading is visible
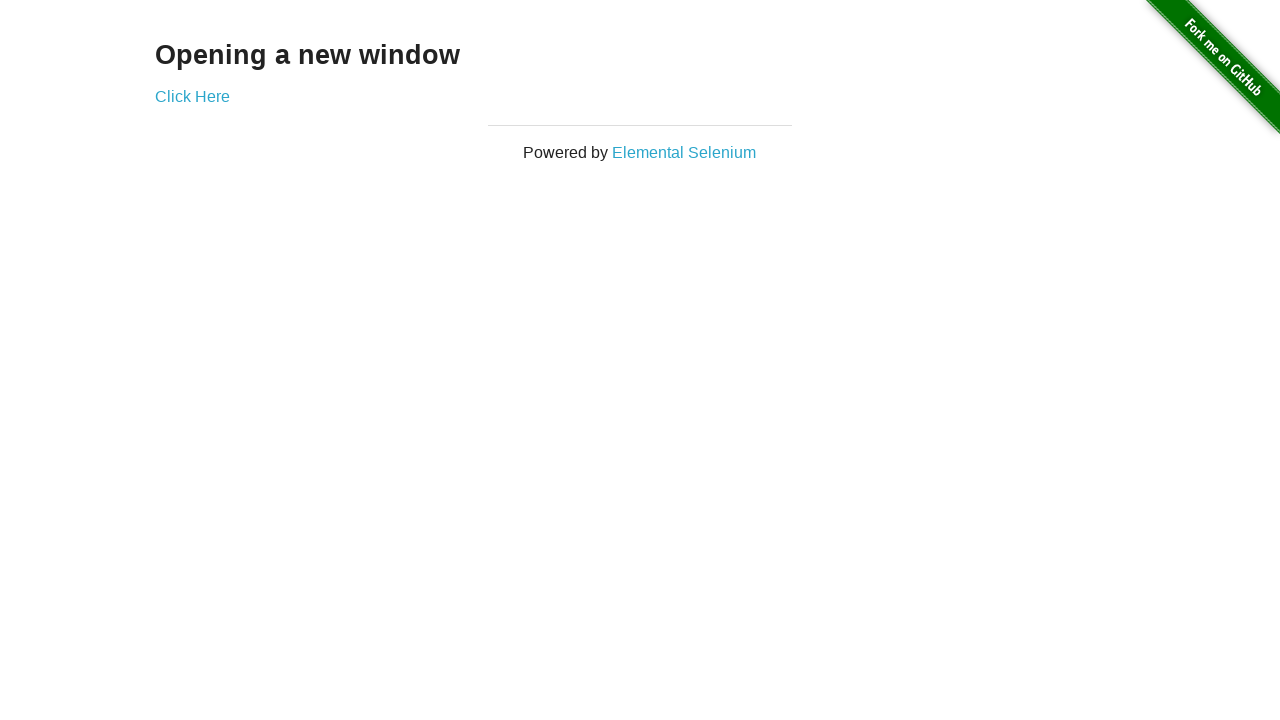

Verified heading text content is 'Opening a new window'
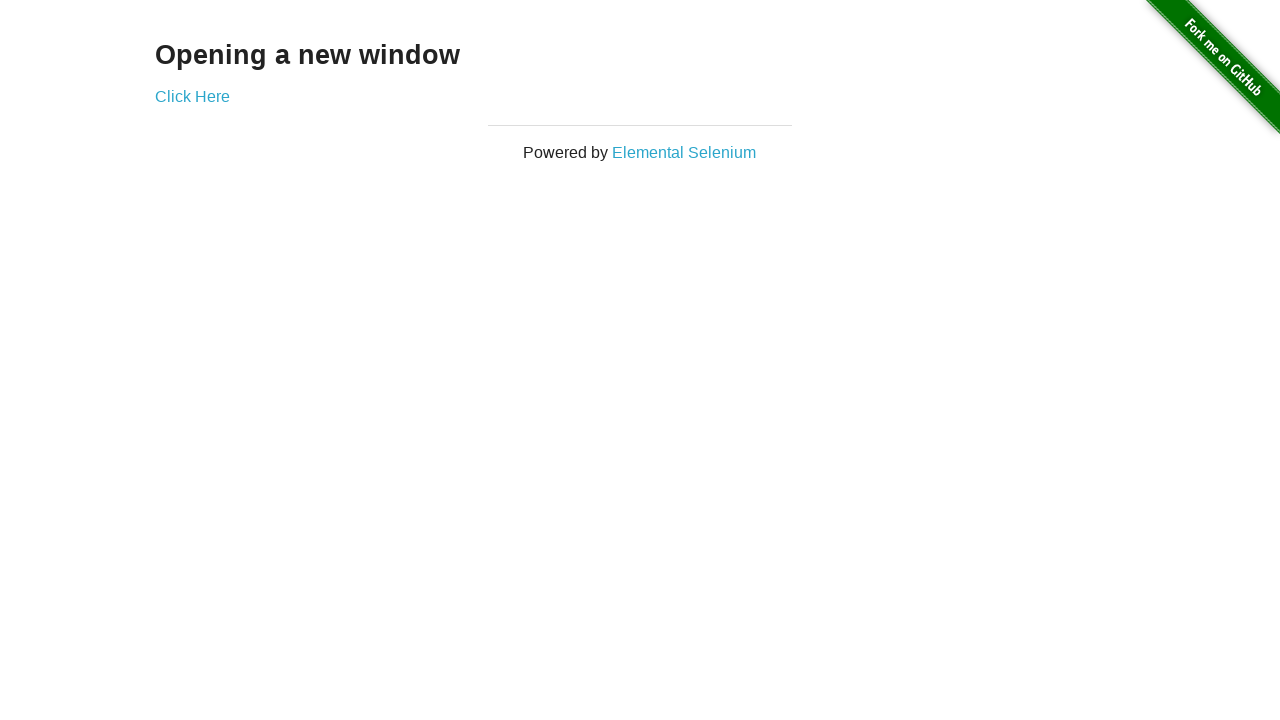

Verified original page title is 'The Internet'
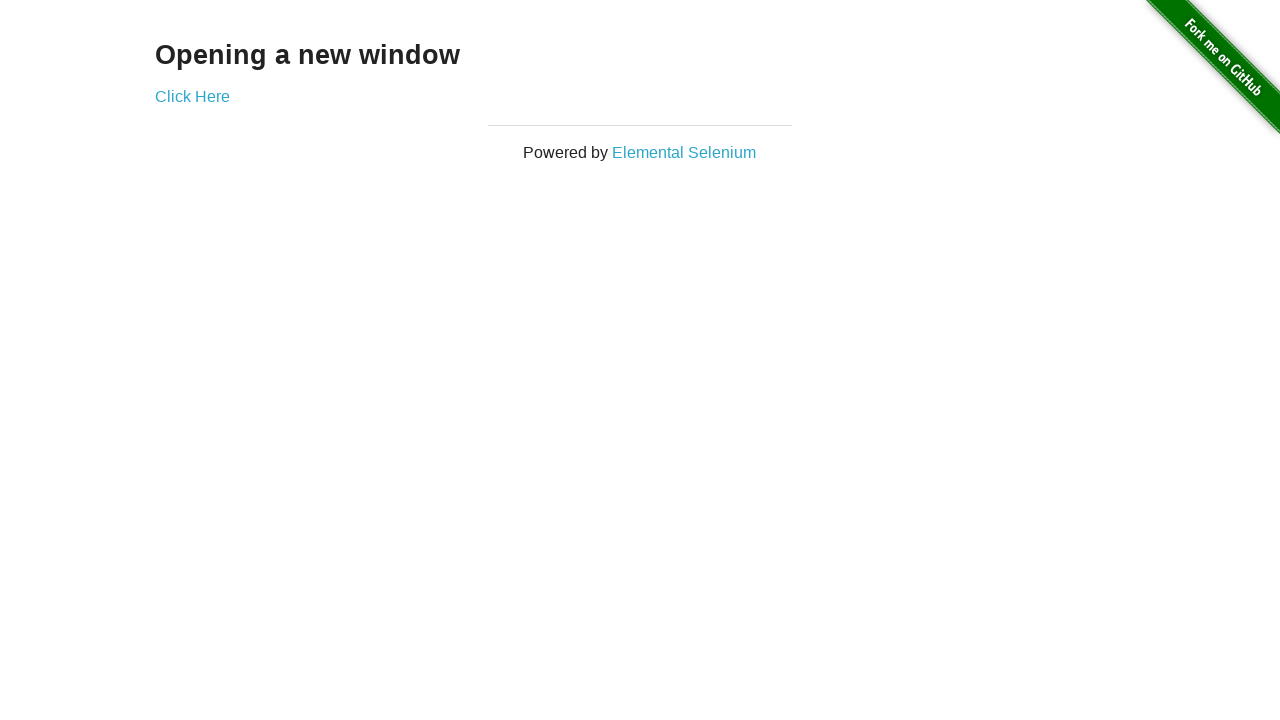

Clicked 'Click Here' link to open new window at (192, 96) on a:has-text('Click Here')
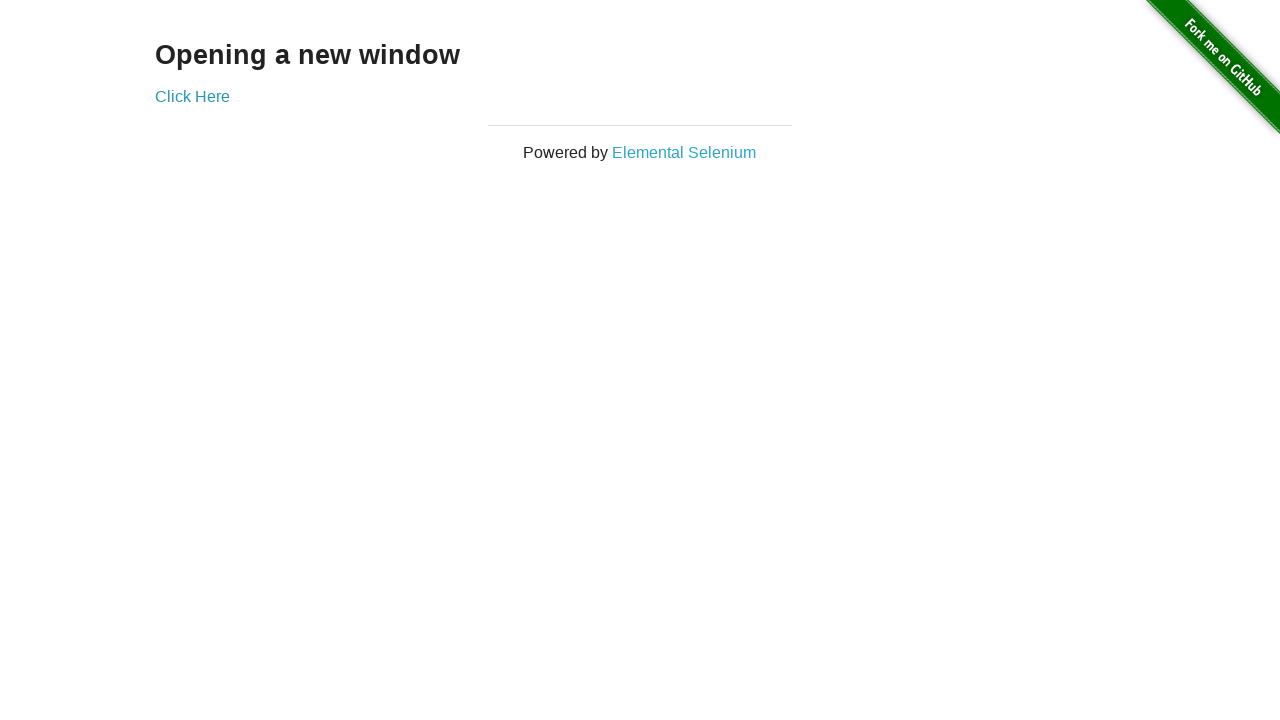

New window page loaded
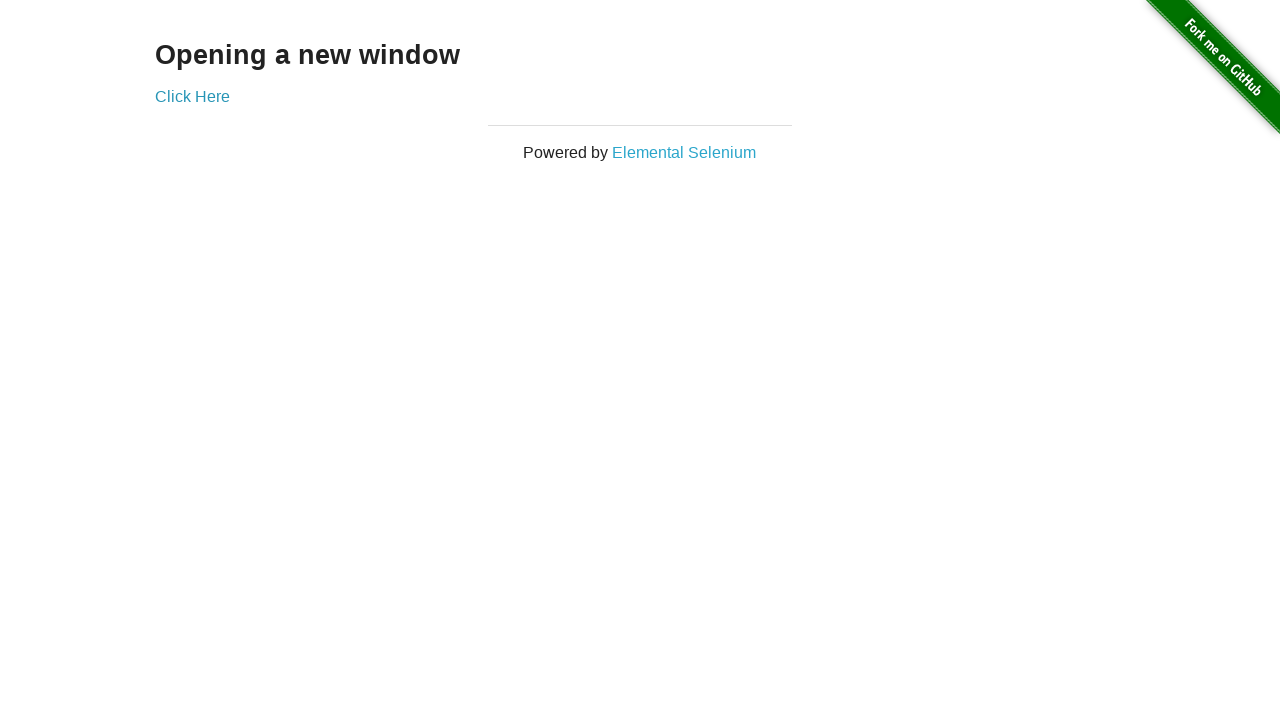

Verified new window title is 'New Window'
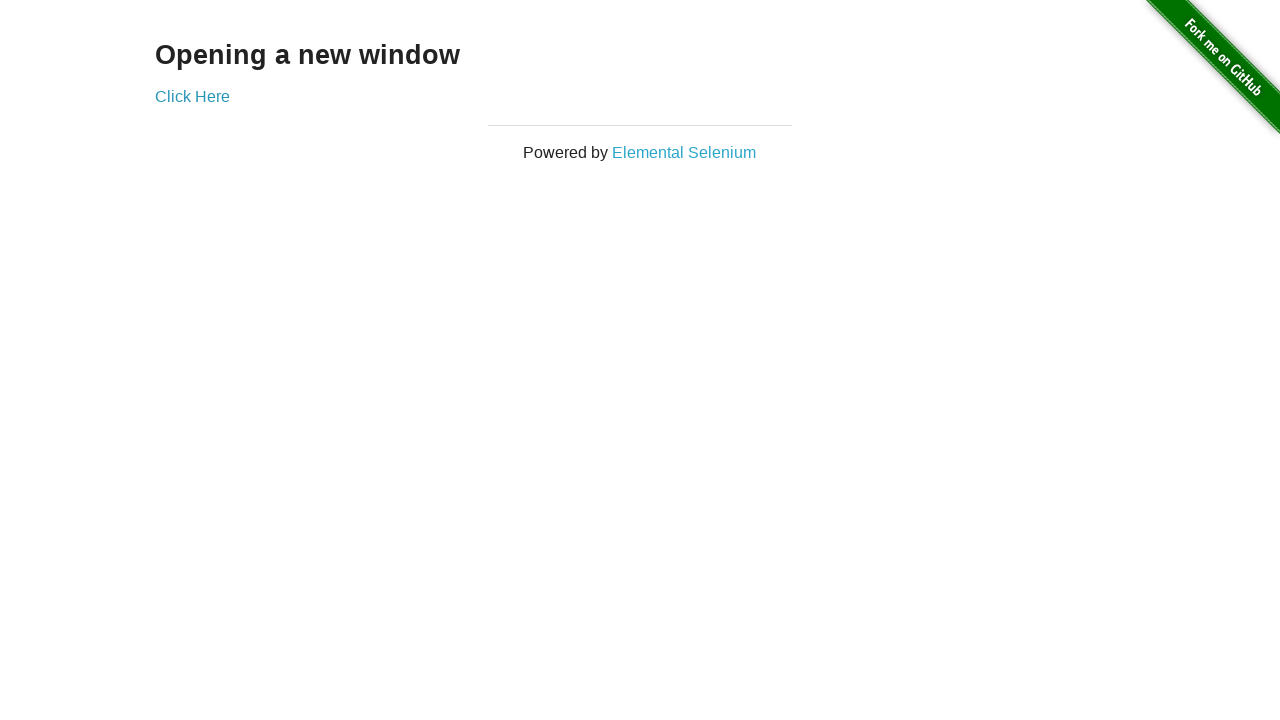

Verified original page is still active with title 'The Internet'
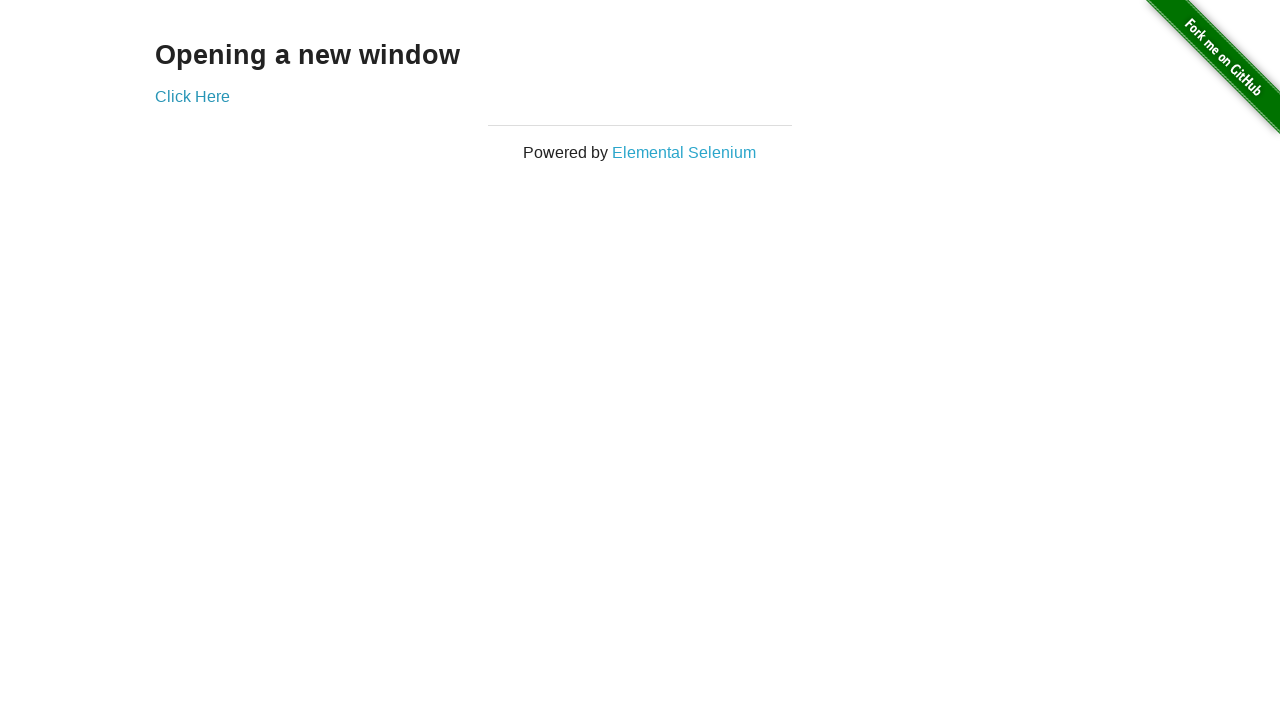

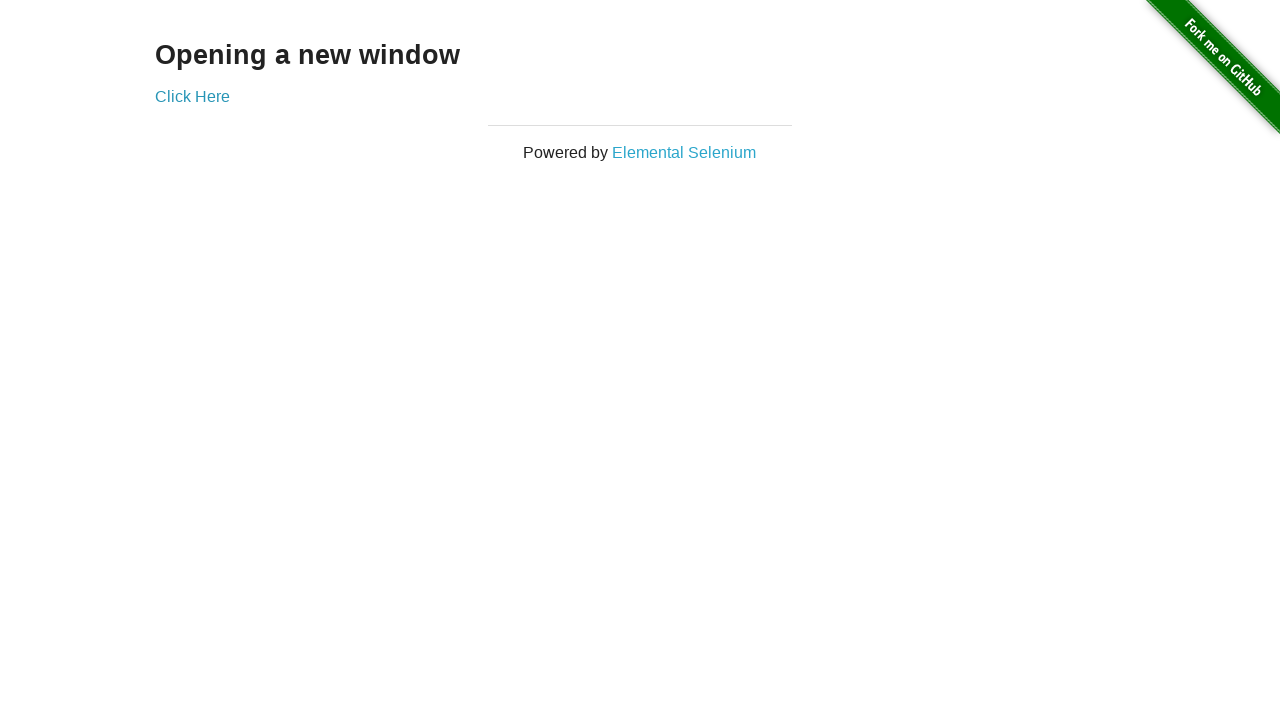